Navigates to NetEase (163.com) news portal homepage and verifies that the news section with headlines loads properly by checking for the presence of news list items.

Starting URL: https://www.163.com

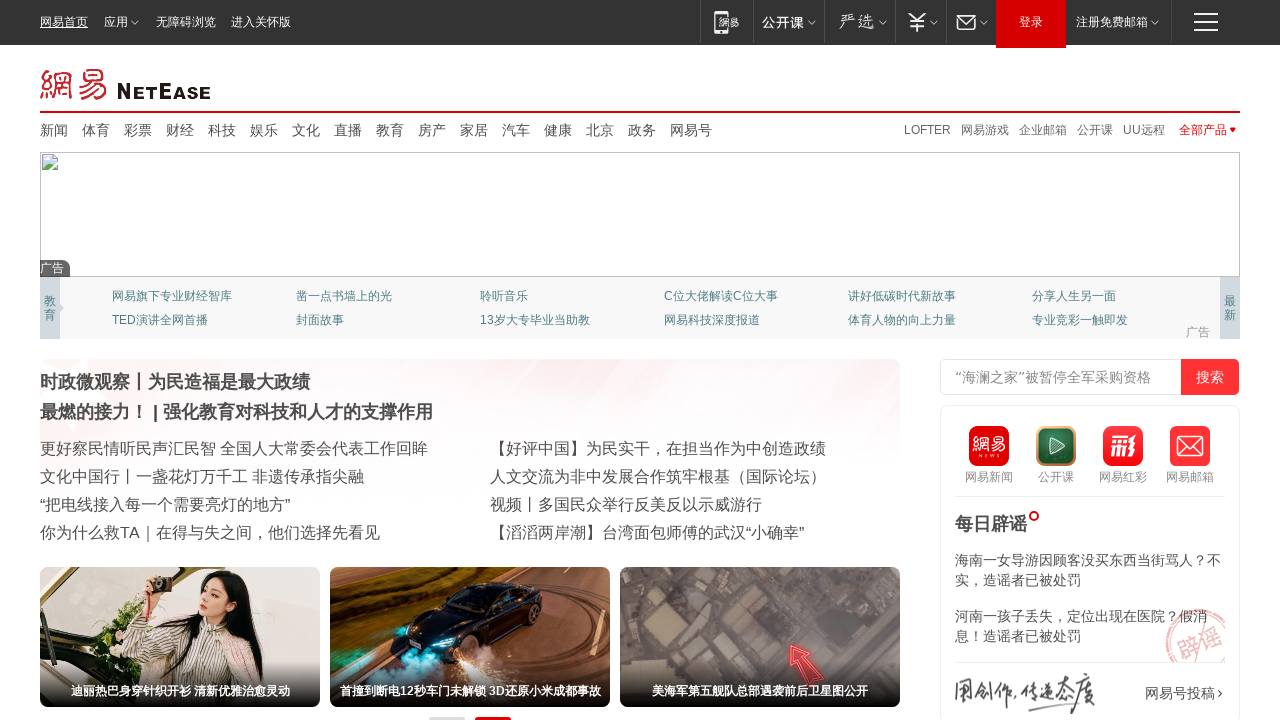

Navigated to NetEase (163.com) homepage
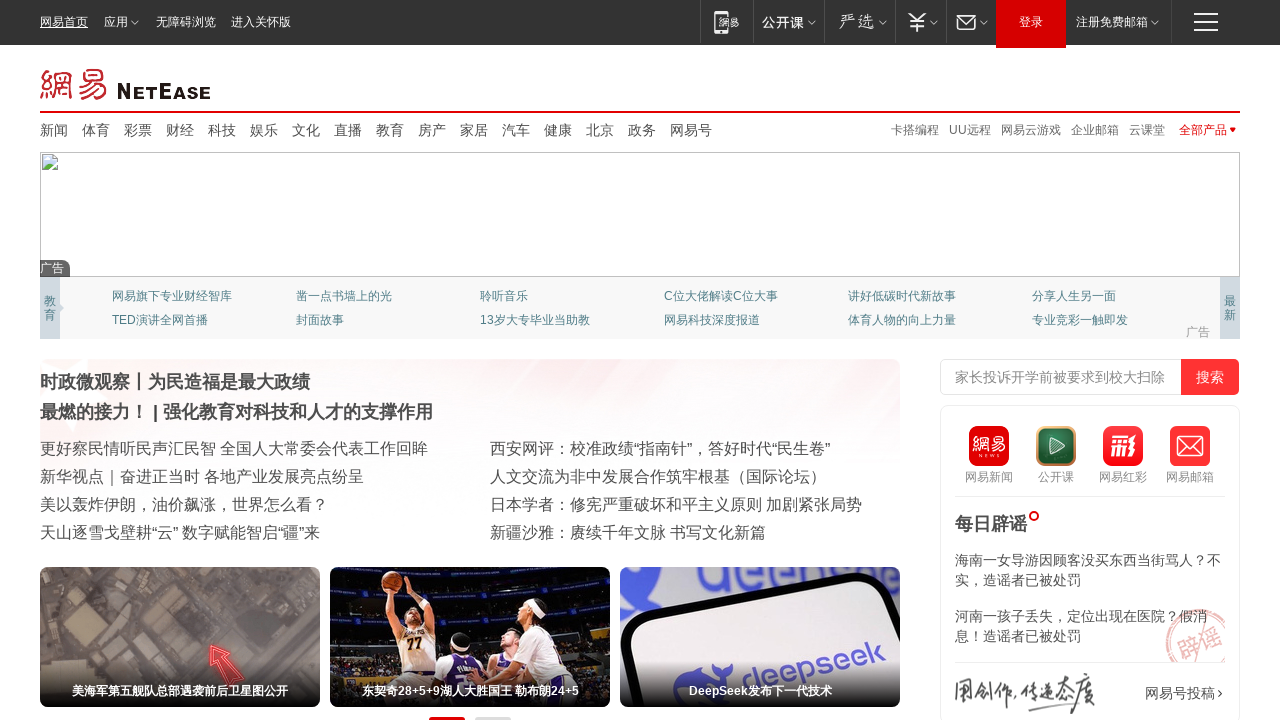

Main content section (.bd) loaded
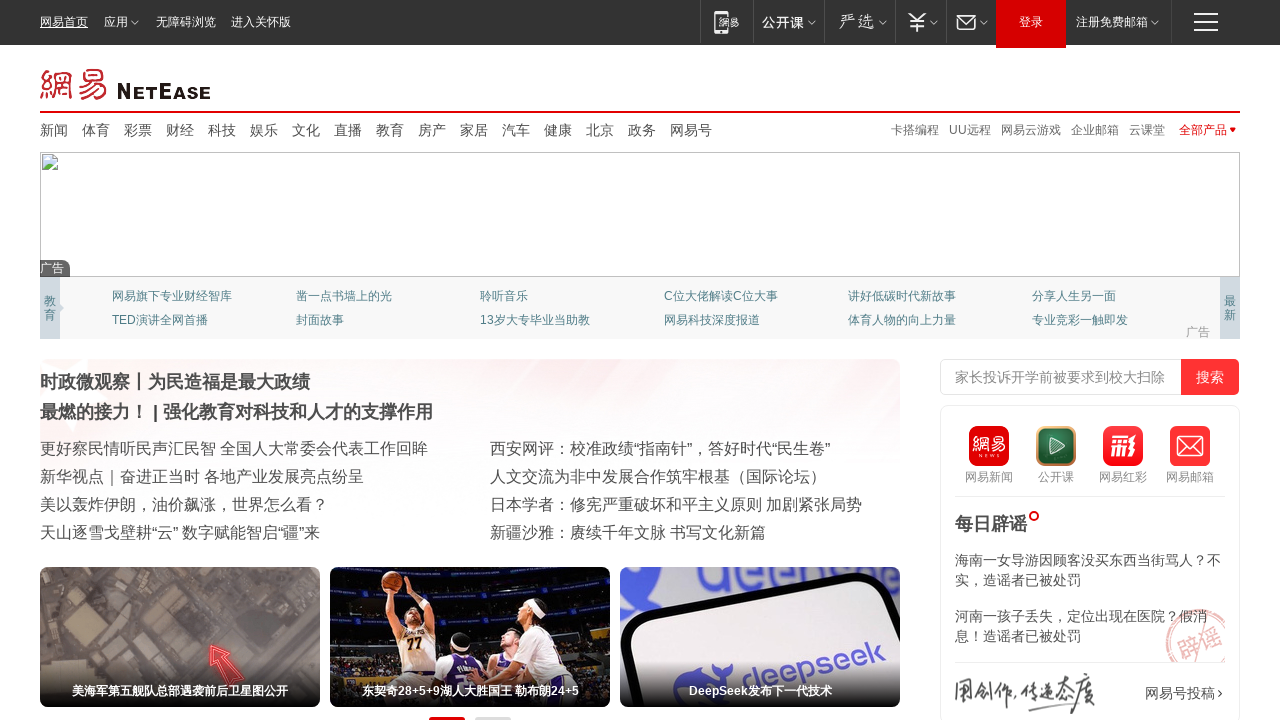

News list items (.bd li) are present
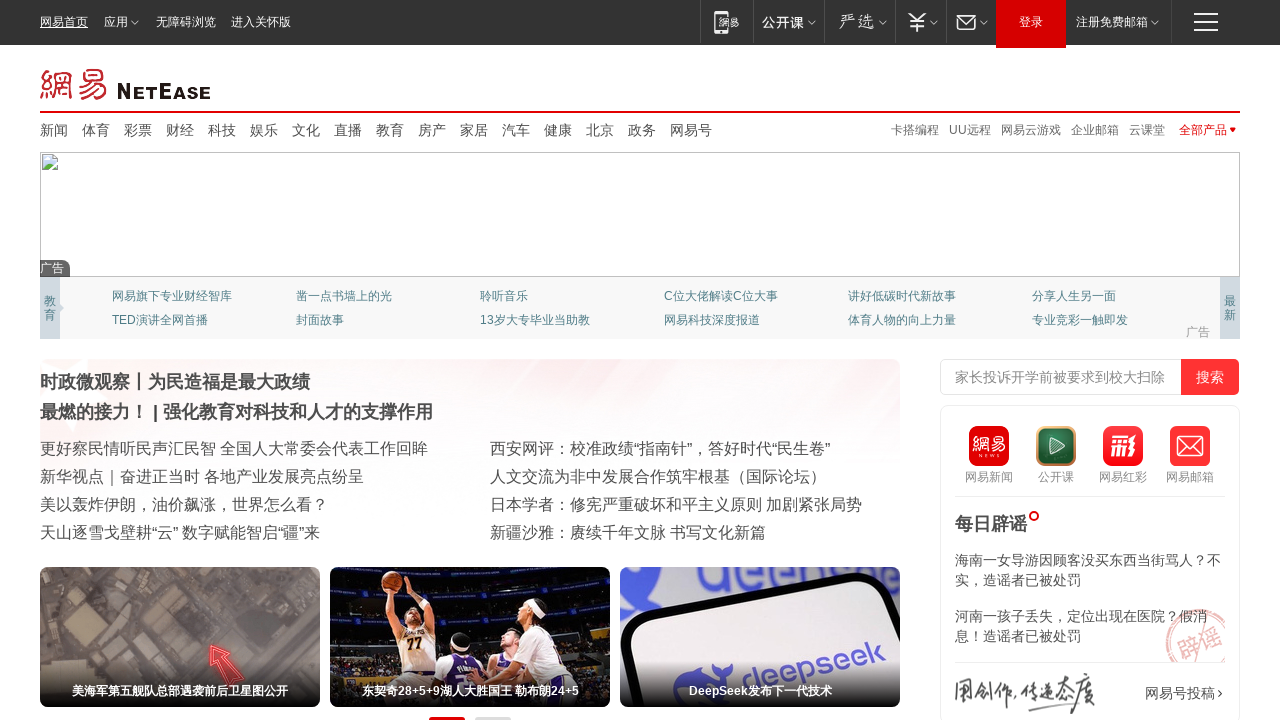

News section headlines (.bd li a) verified to exist
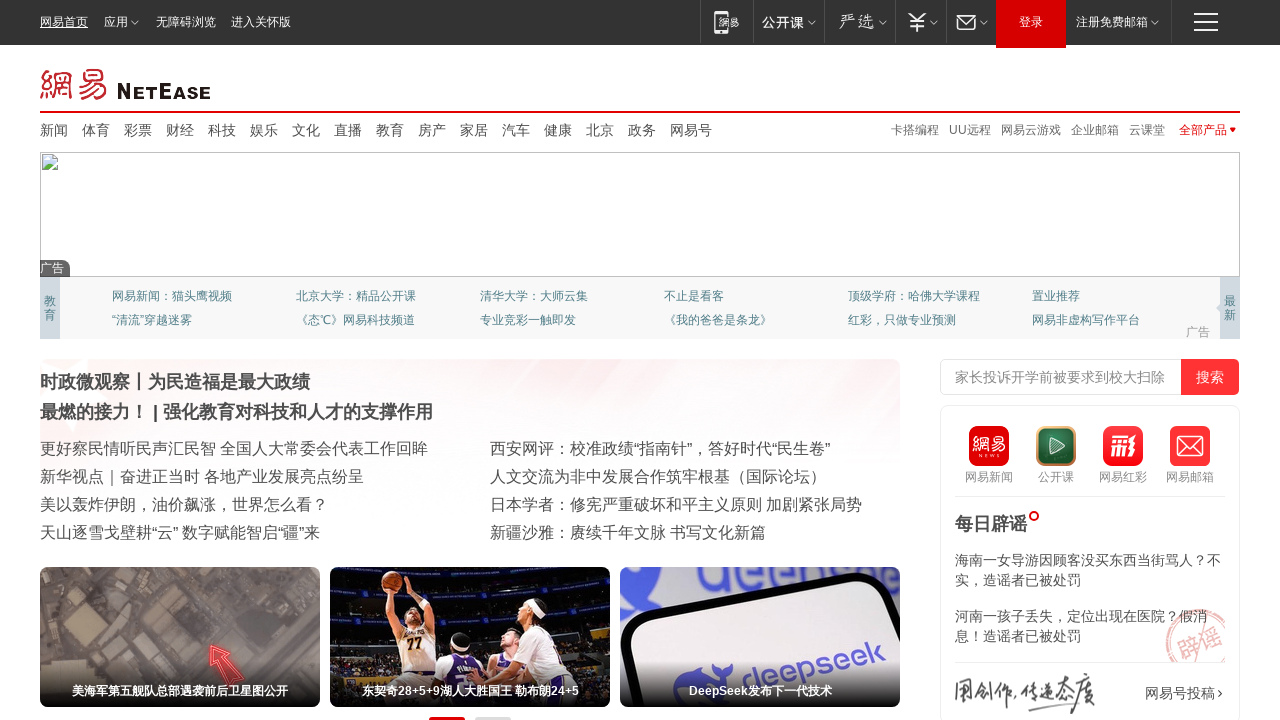

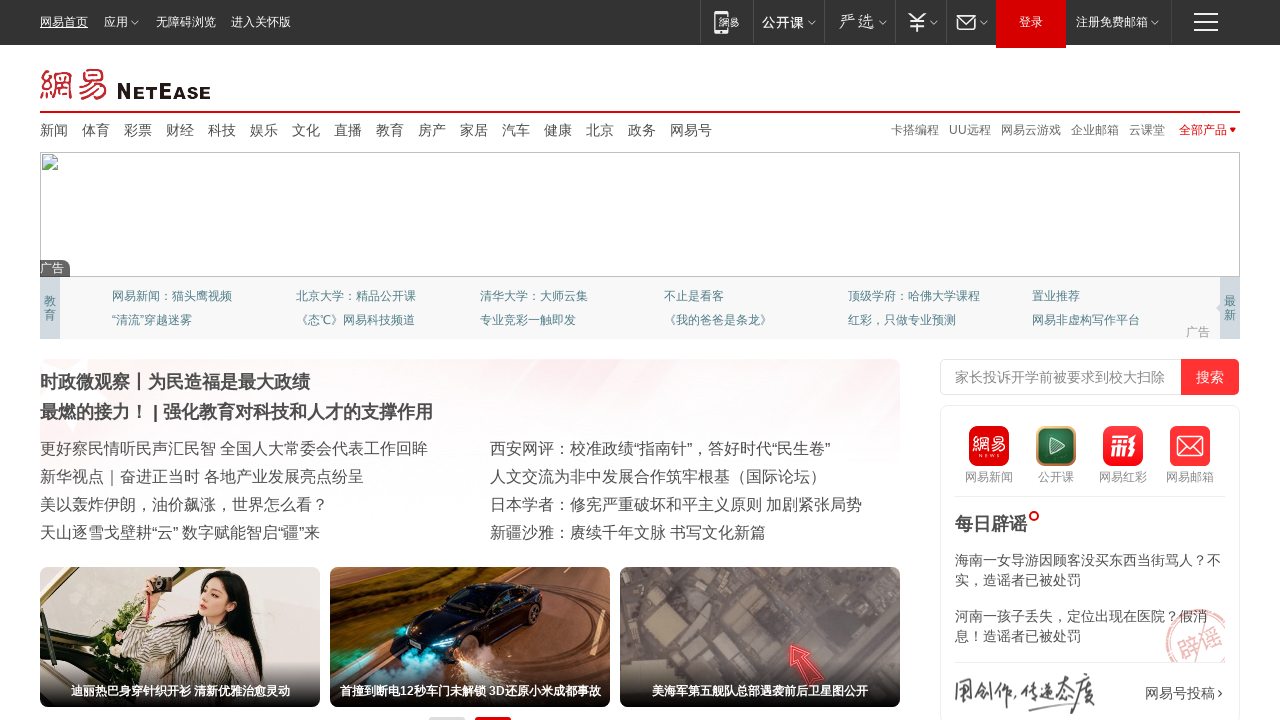